Navigates to Trello homepage and performs browser navigation actions (back, forward, refresh)

Starting URL: https://trello.com/

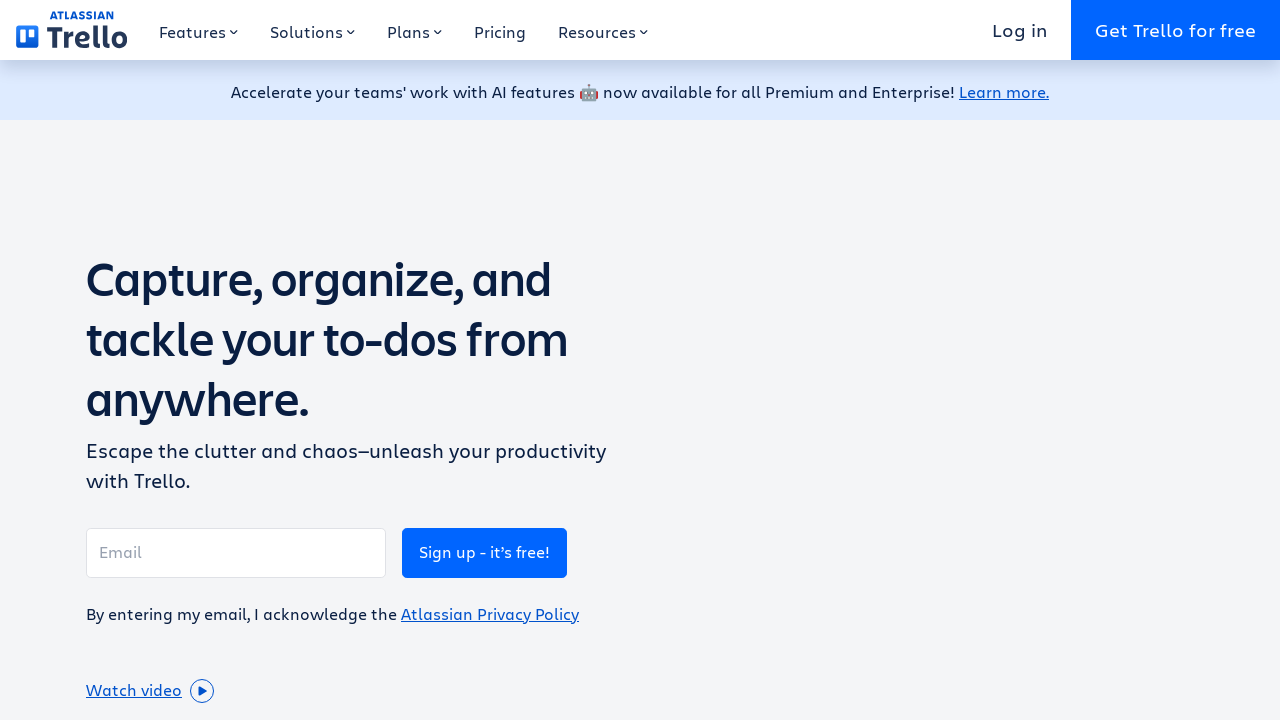

Navigated back in browser history
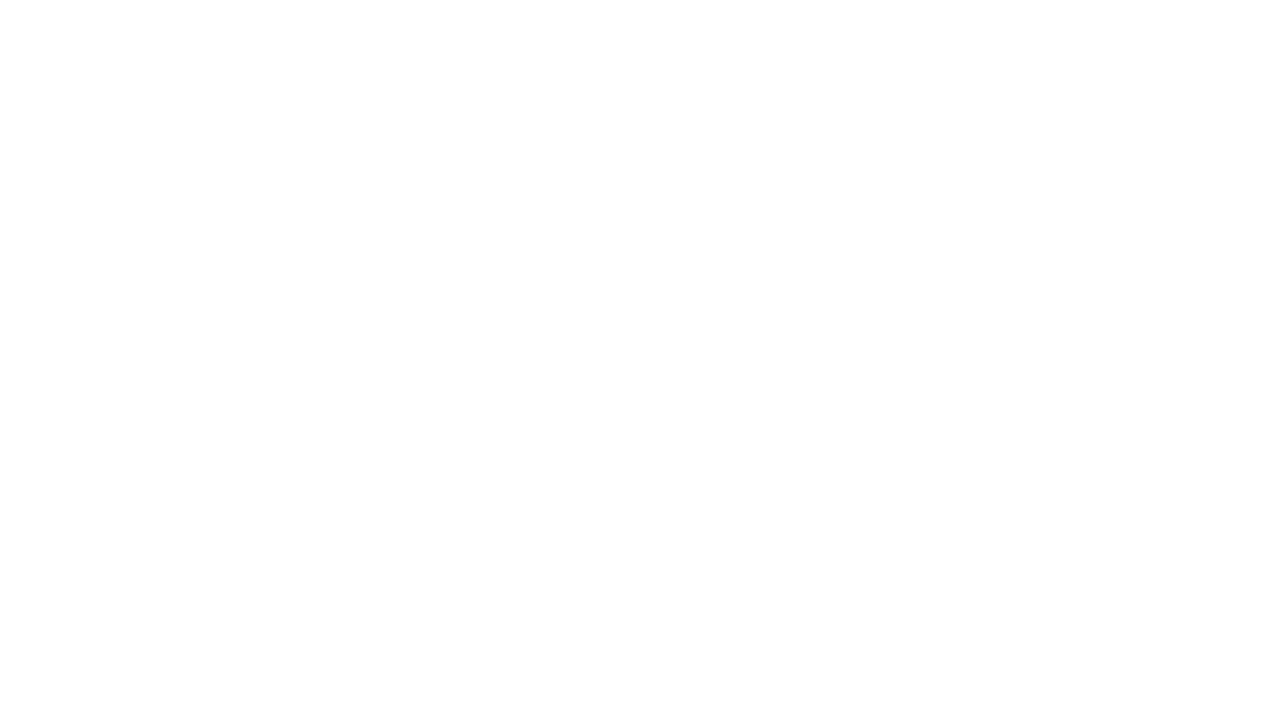

Navigated forward in browser history
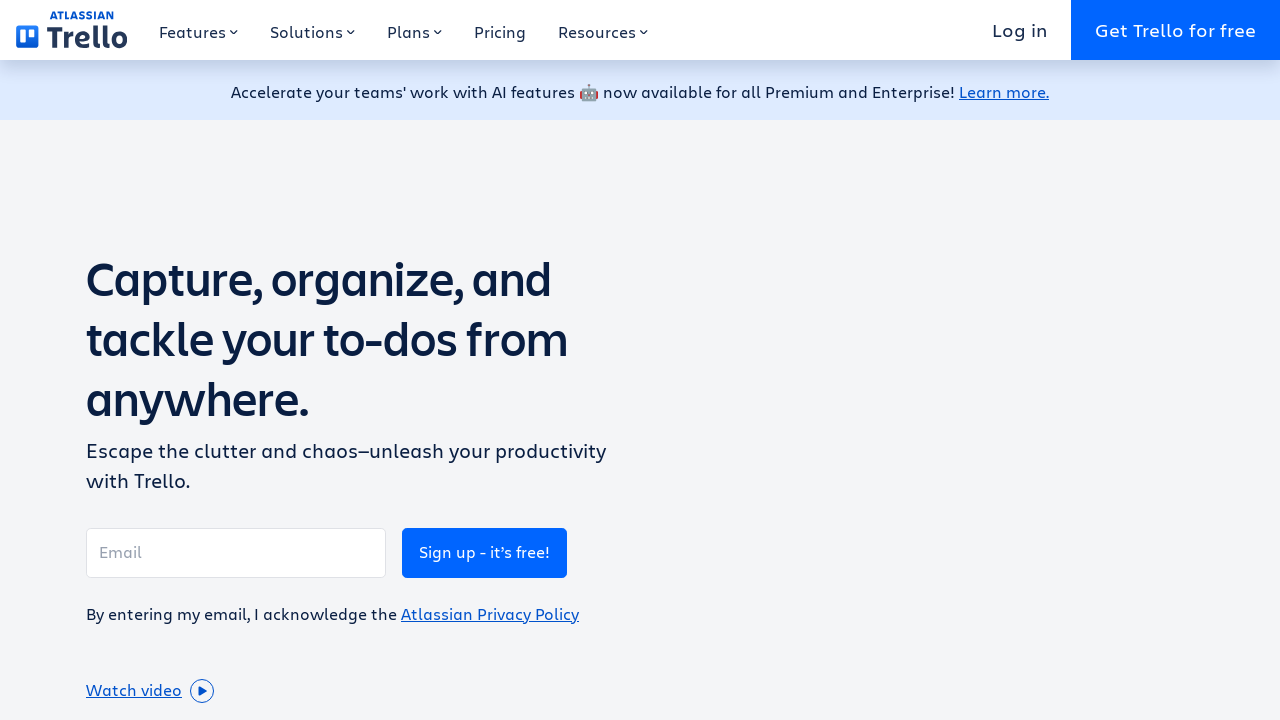

Refreshed the page
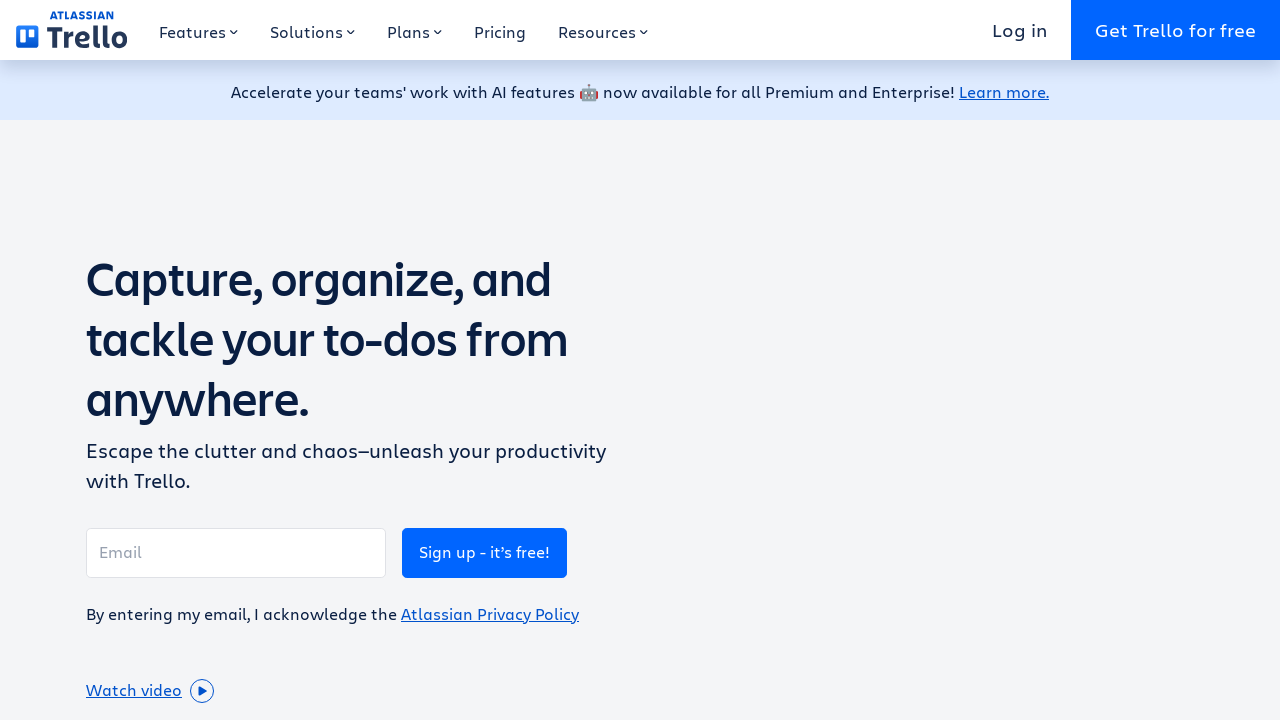

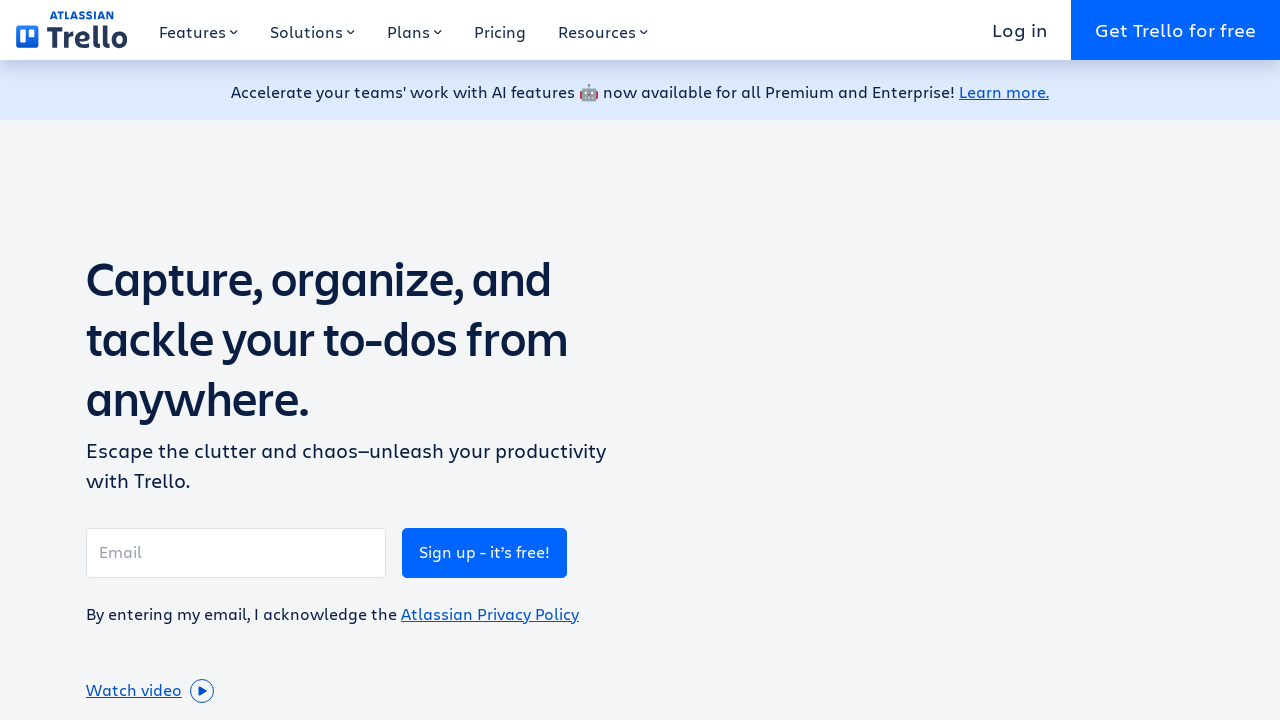